Navigates to the Selenium Practice e-commerce page to verify it loads successfully

Starting URL: https://rahulshettyacademy.com/seleniumPractise/#/

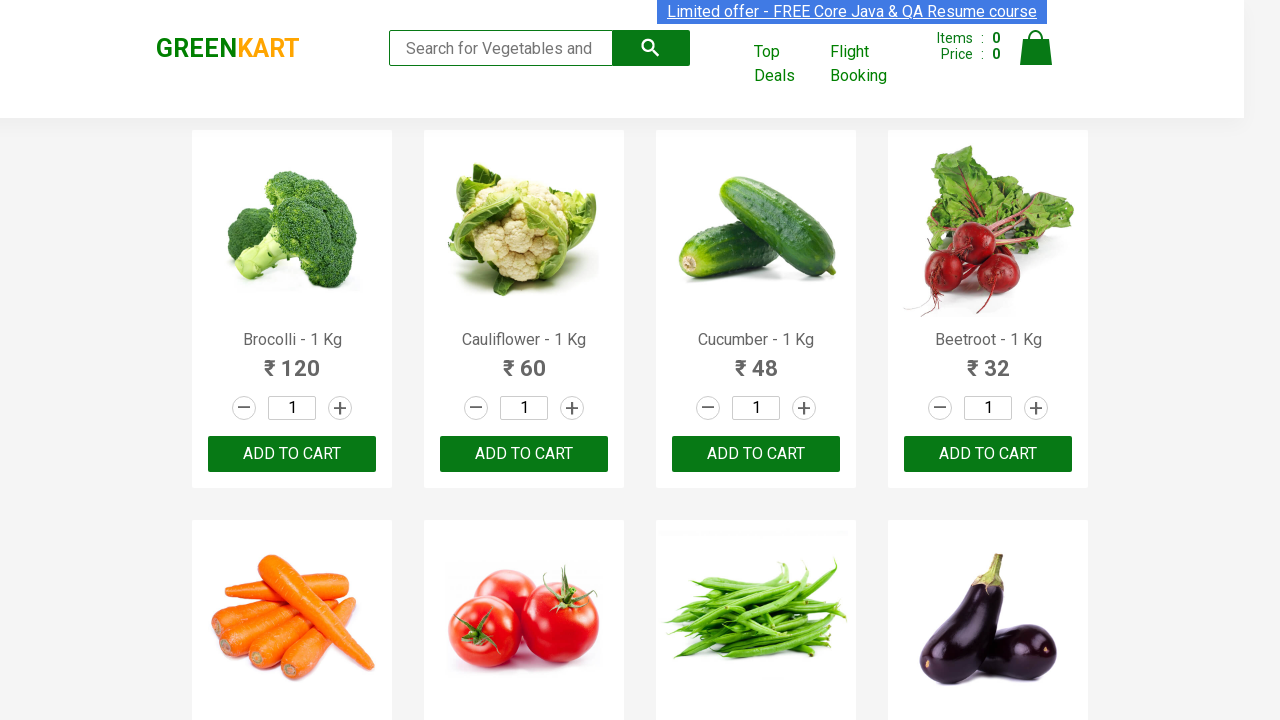

Waited for search keyword element to load on Selenium Practice e-commerce page
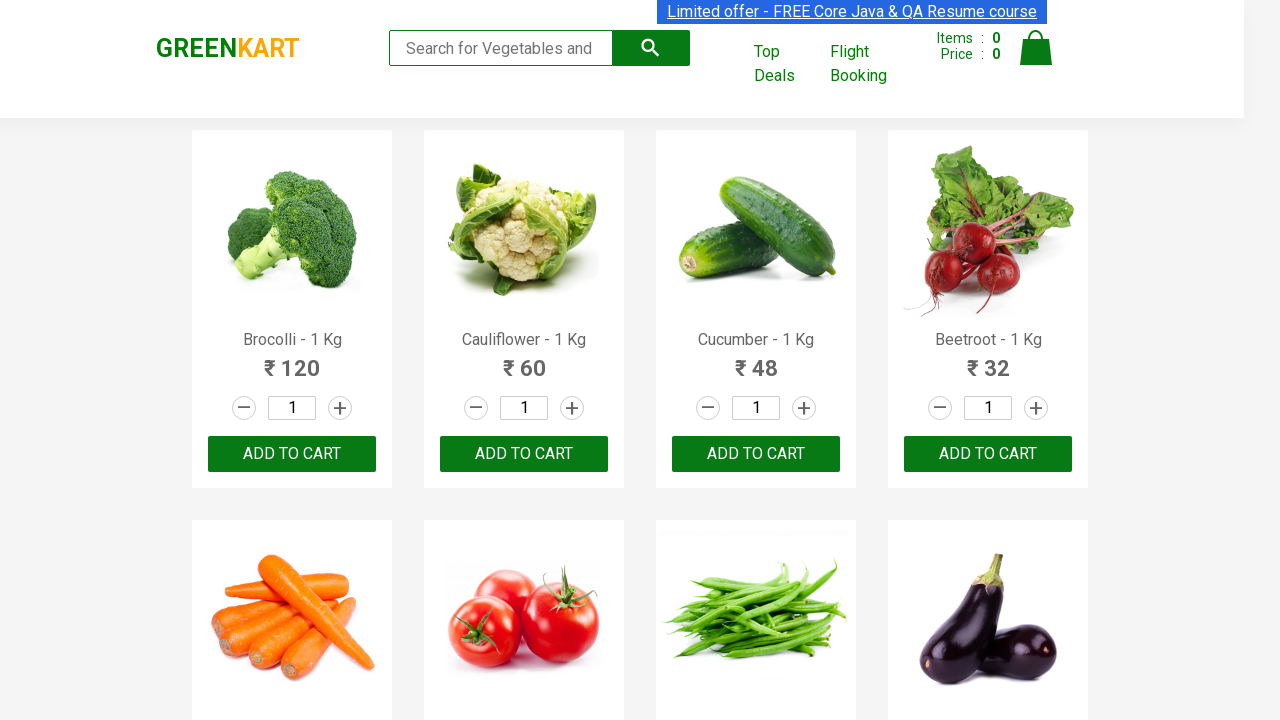

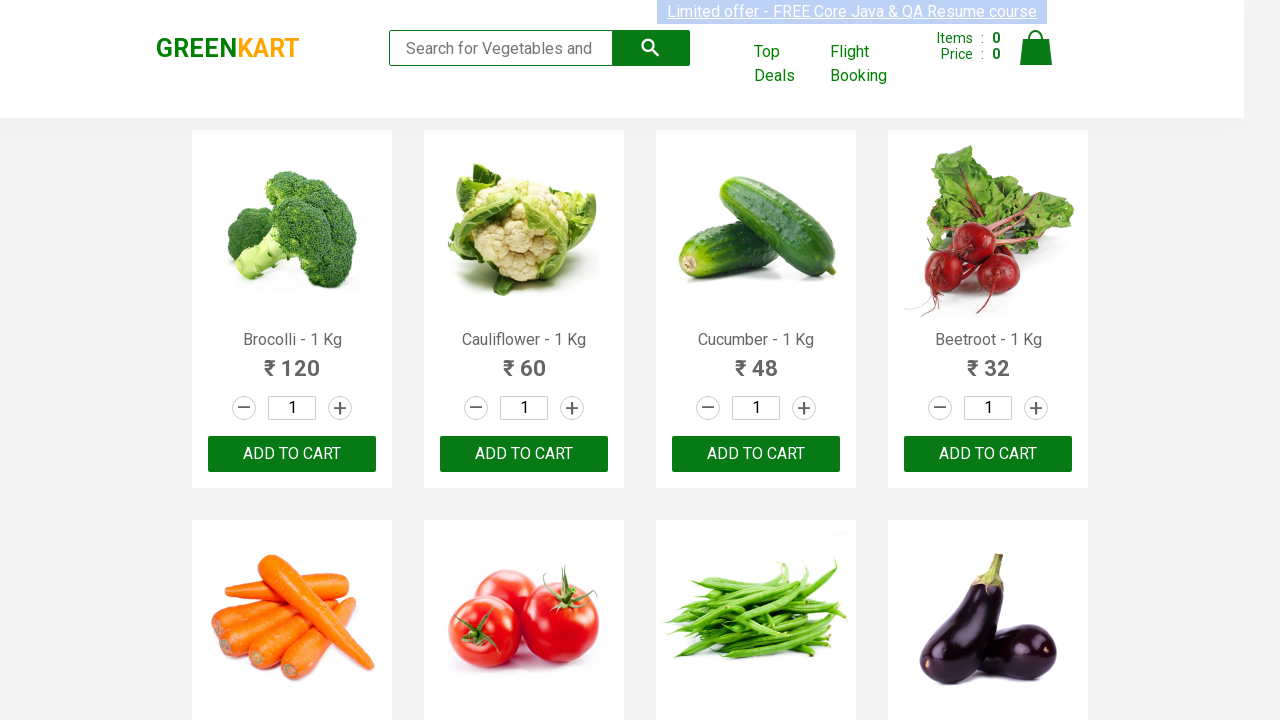